Verifies the page title is "Buggy Cars Rating", clicks on the Register link, and confirms the username field is visible on the registration page.

Starting URL: https://buggy.justtestit.org/

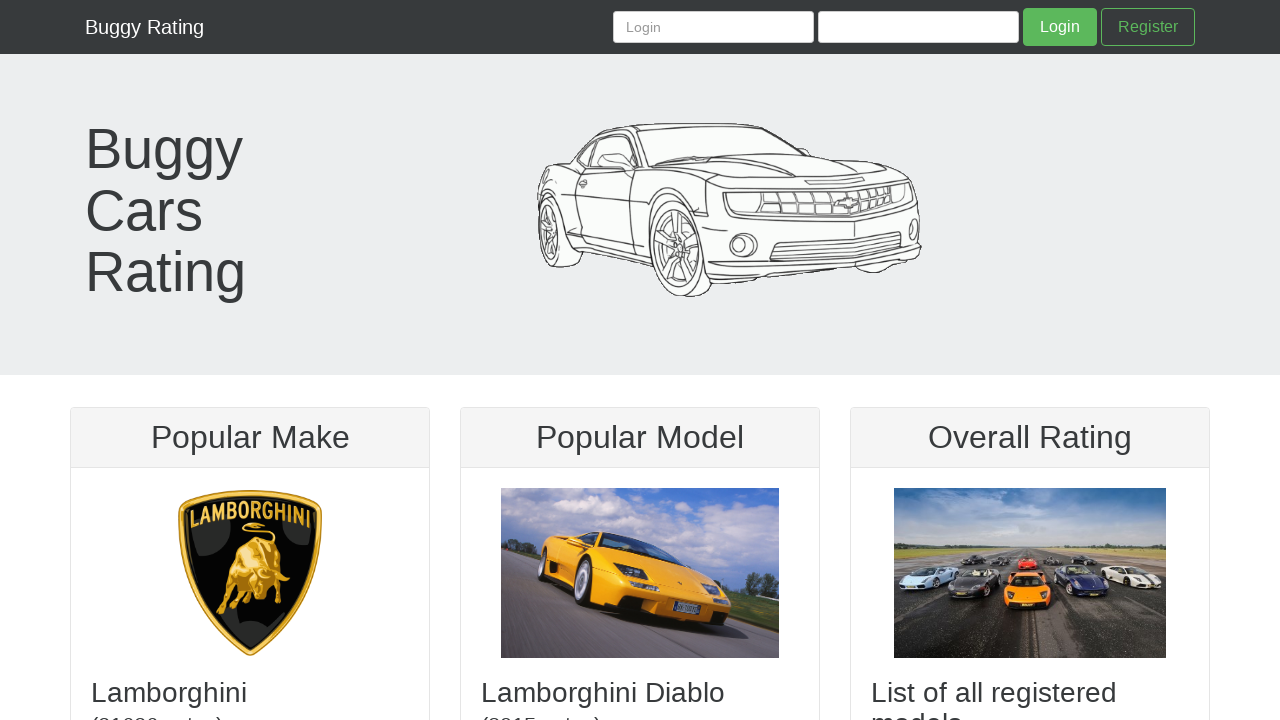

Verified page title is 'Buggy Cars Rating'
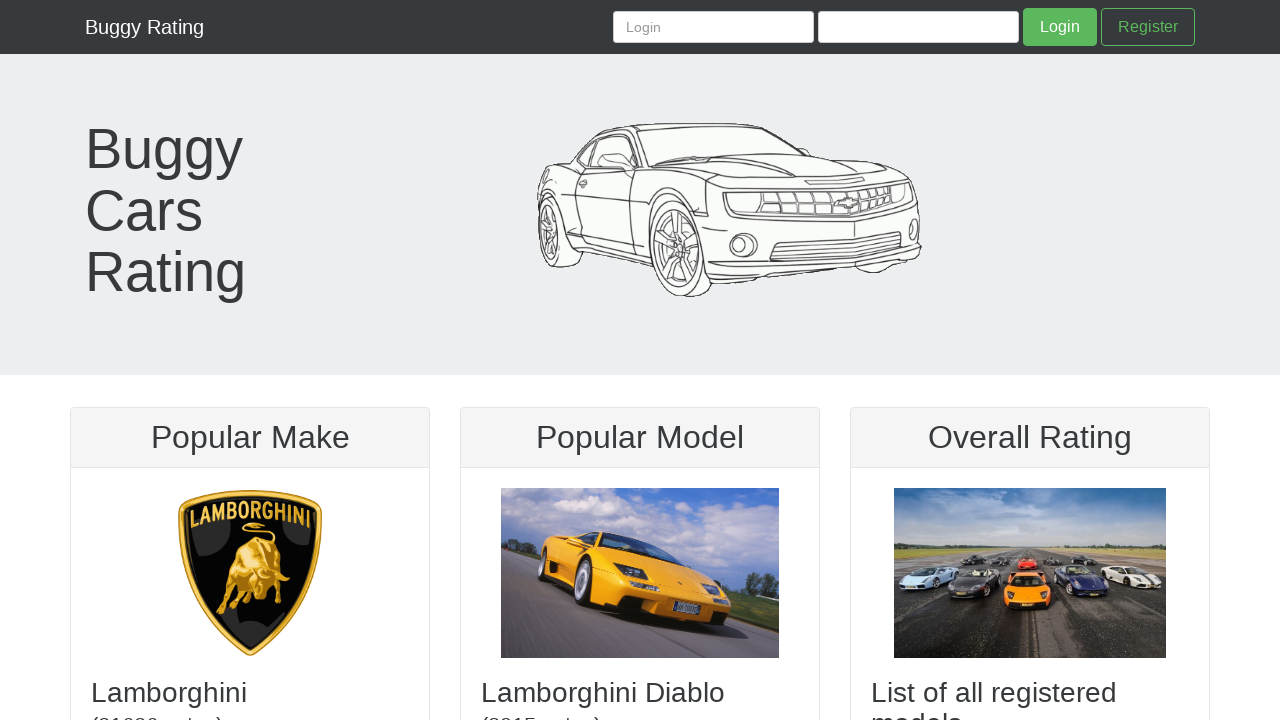

Clicked on the Register link at (1148, 27) on internal:role=link[name="Register"i]
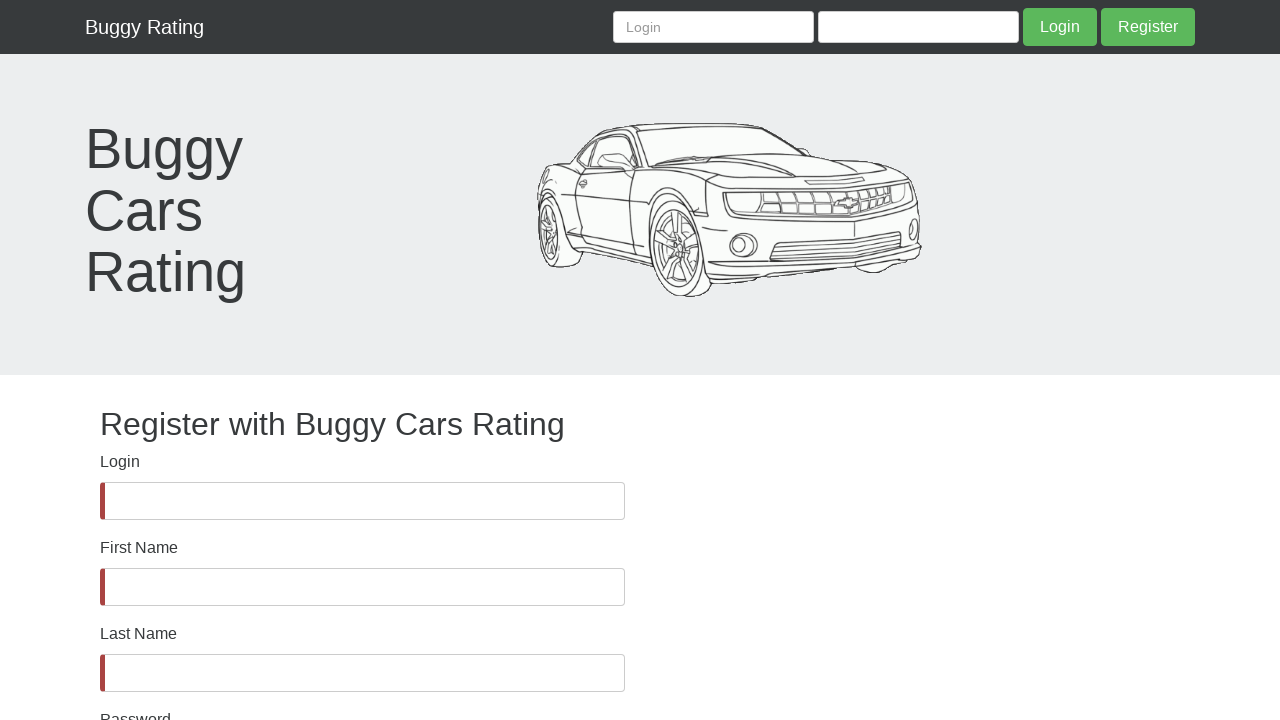

Username field appeared on registration page
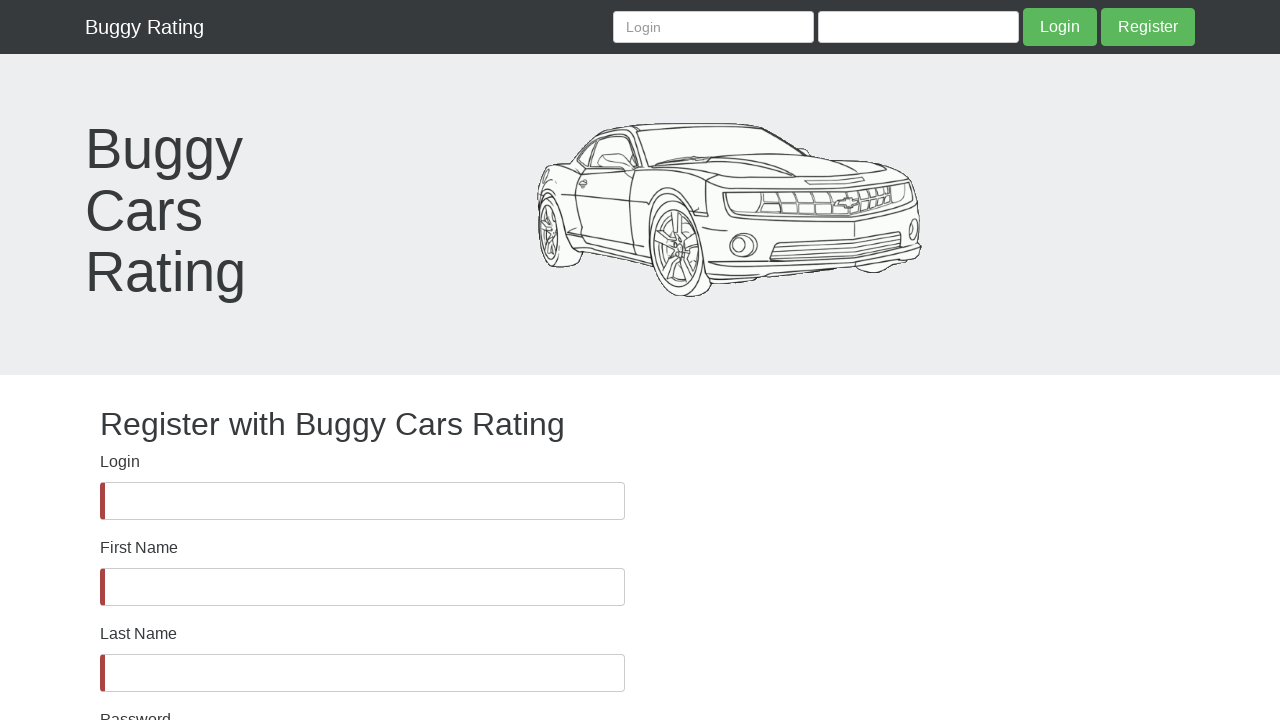

Confirmed username field is visible
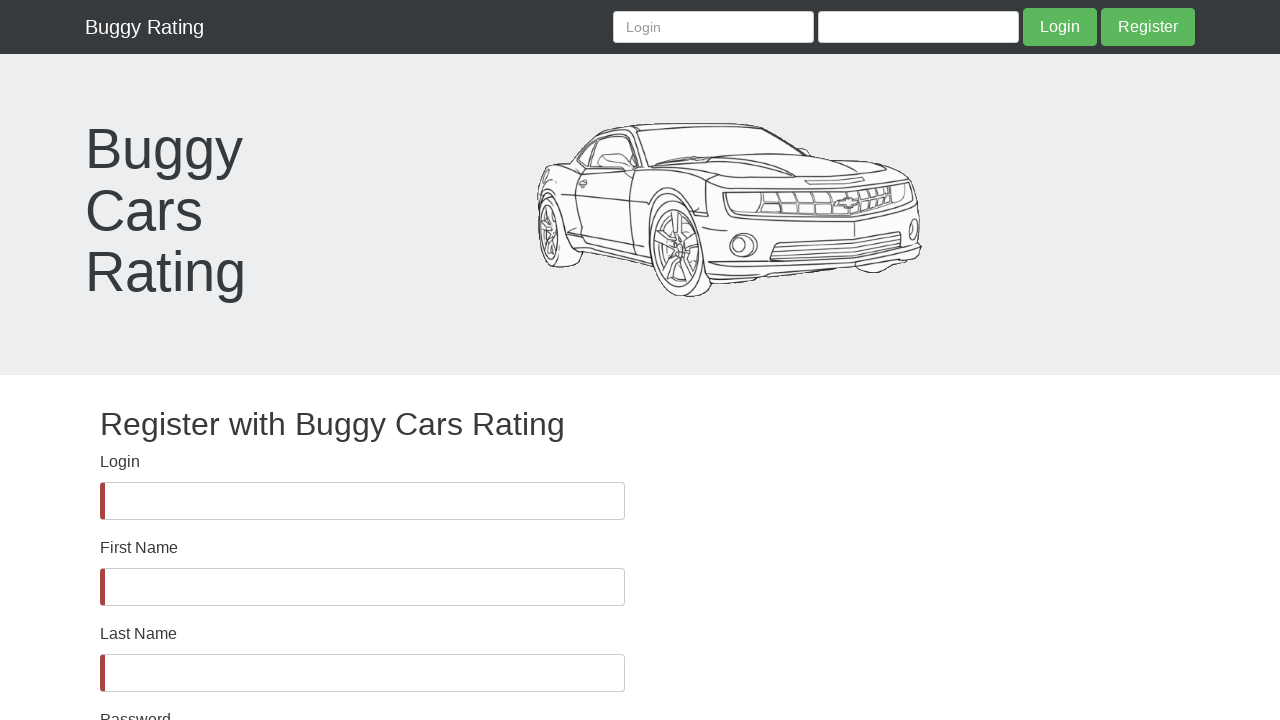

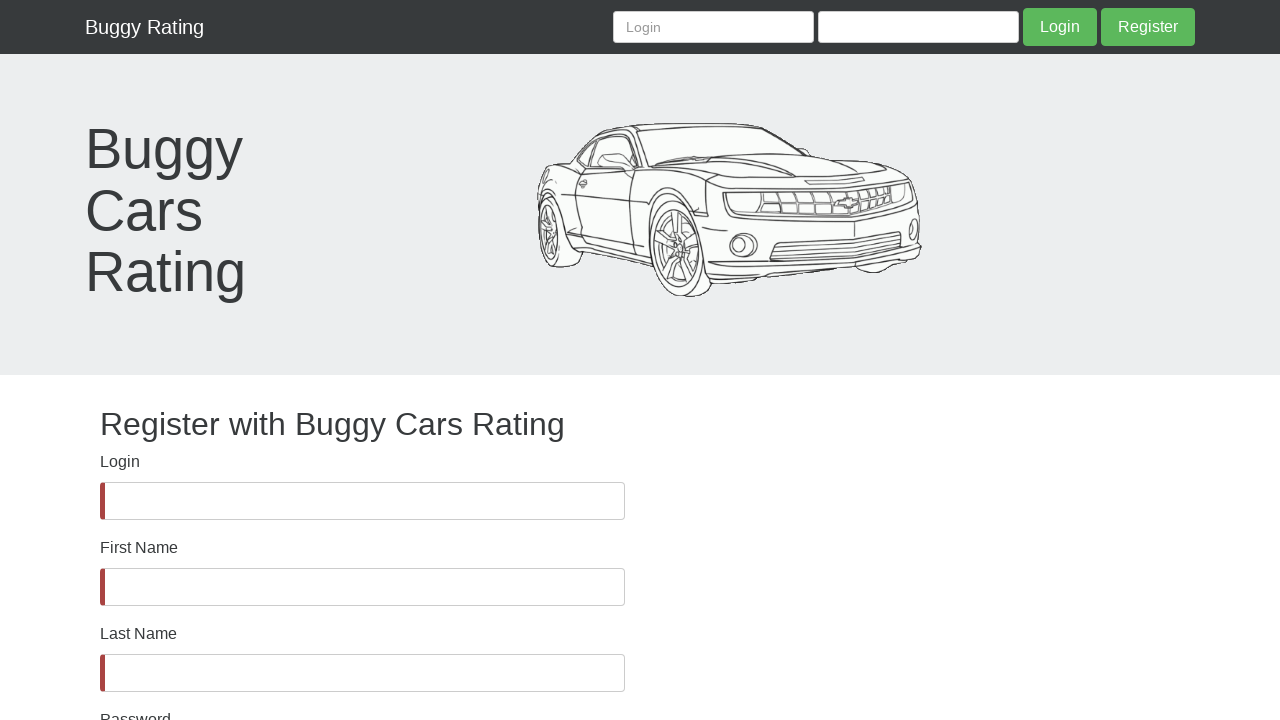